Tests filling the comments text area with a message

Starting URL: https://cbarnc.github.io/Group3-repo-projects/

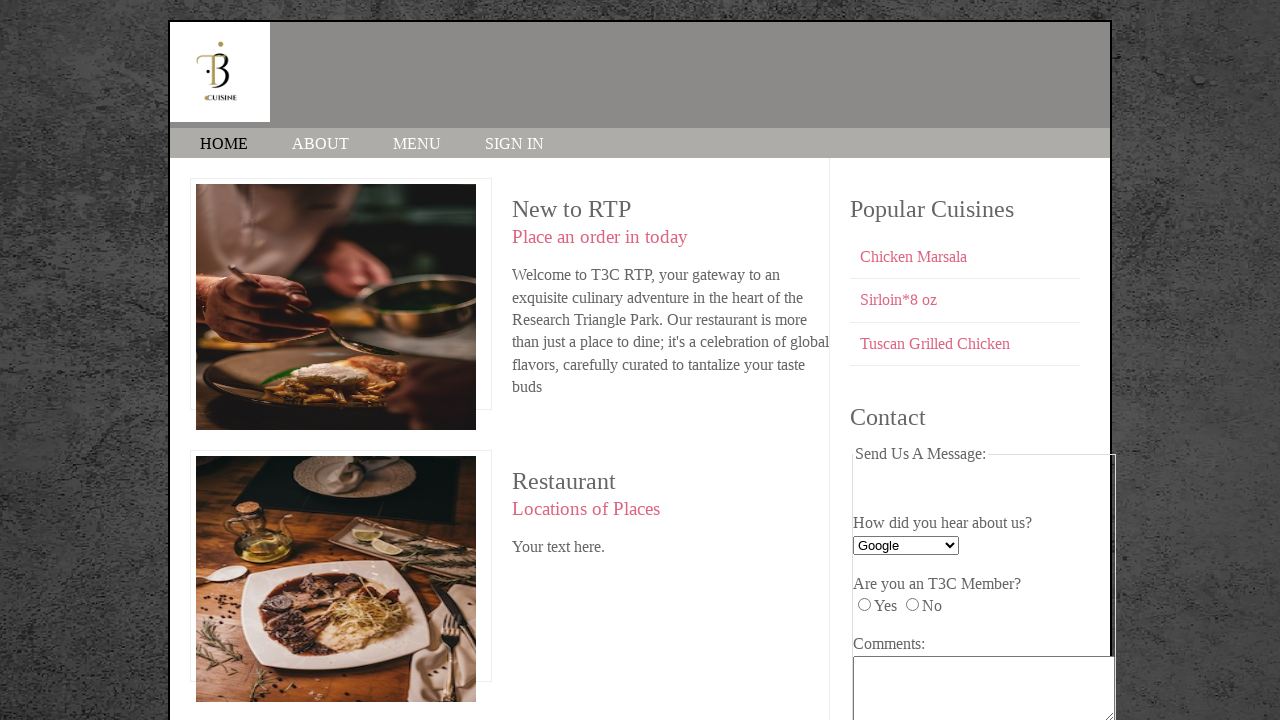

Filled comments text area with test message 'This is a comment I made!' on #comments
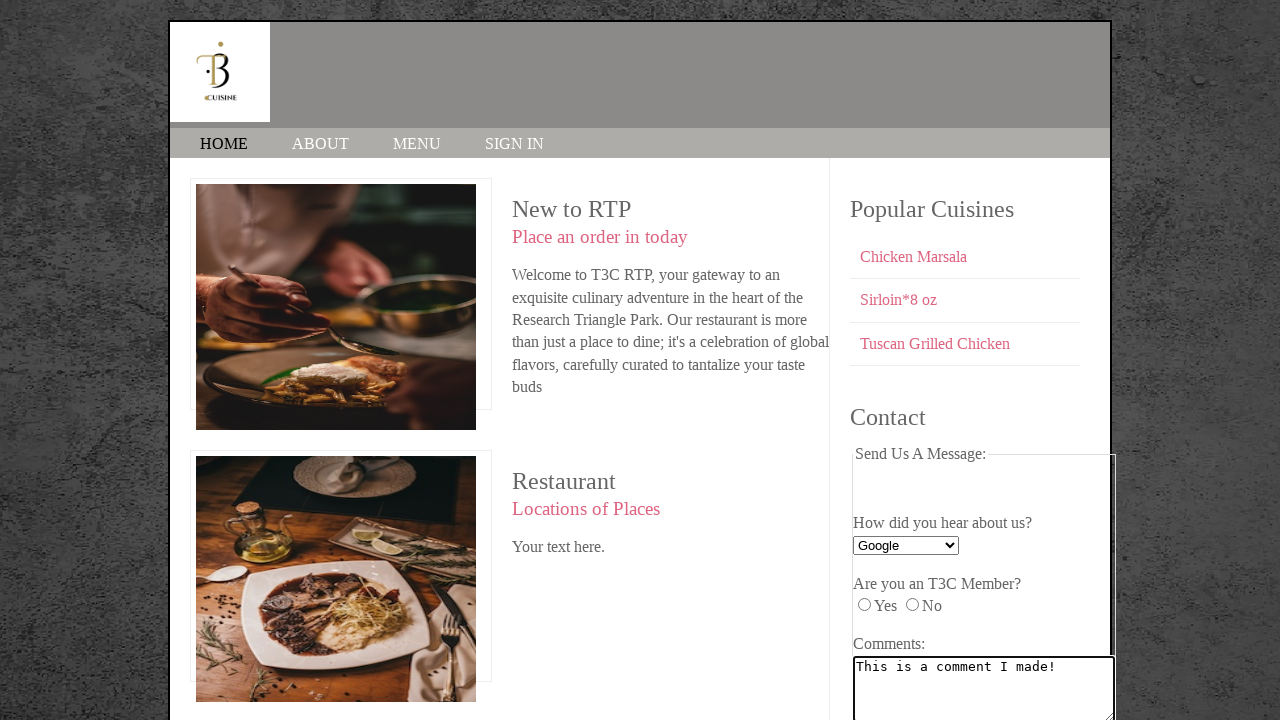

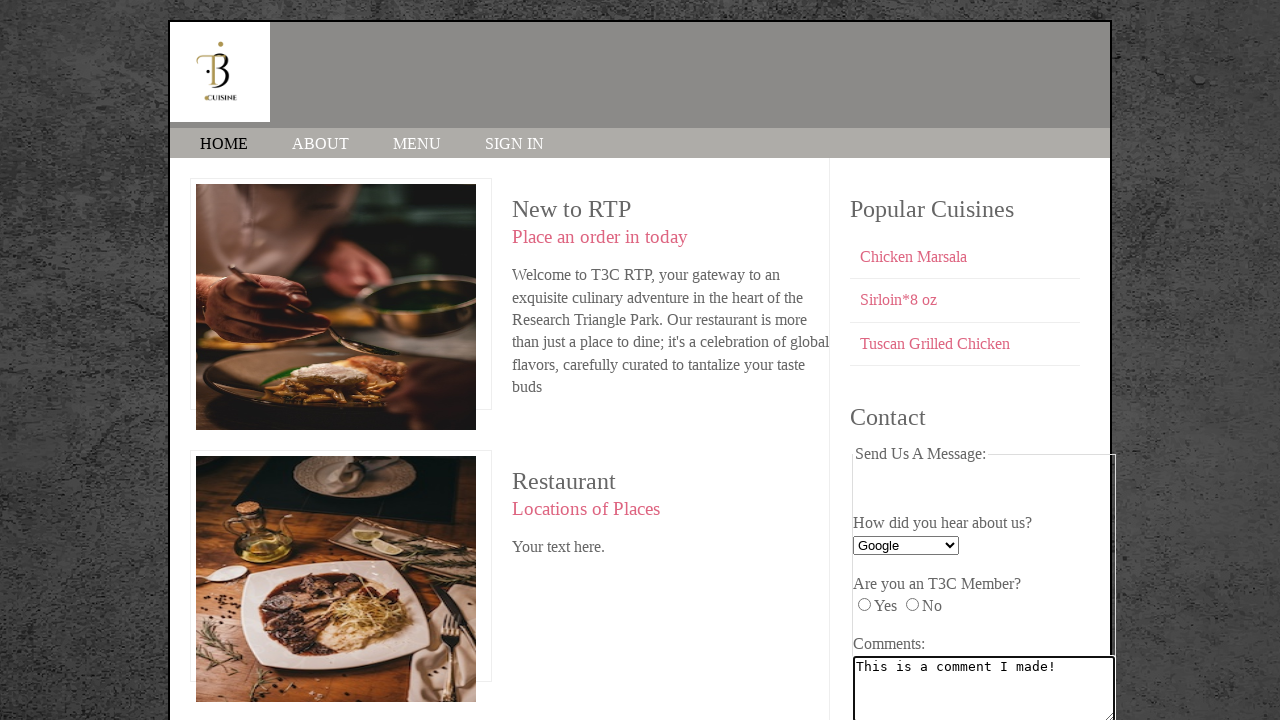